Tests an e-commerce vegetable shopping site by searching for products containing "ca", verifying 4 products appear, adding items to cart including finding and clicking the Cashews product, and verifying the brand logo text.

Starting URL: https://rahulshettyacademy.com/seleniumPractise/#/

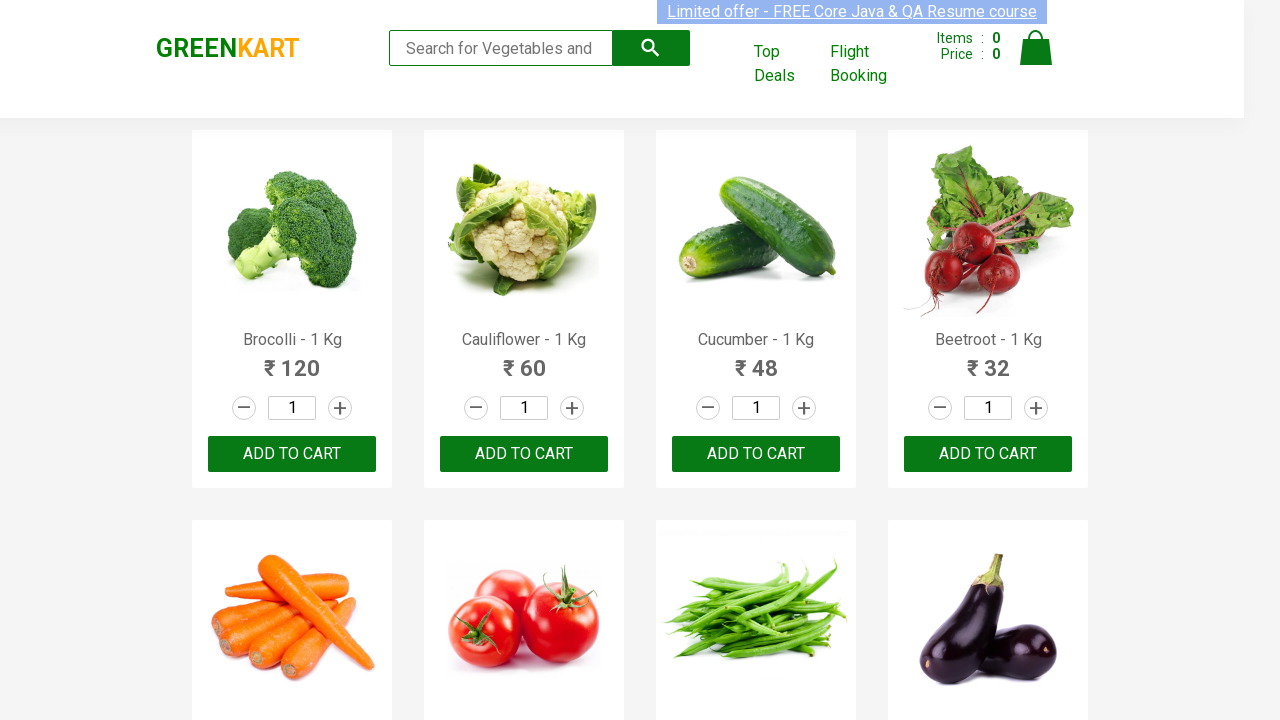

Typed 'ca' in the search box on .search-keyword
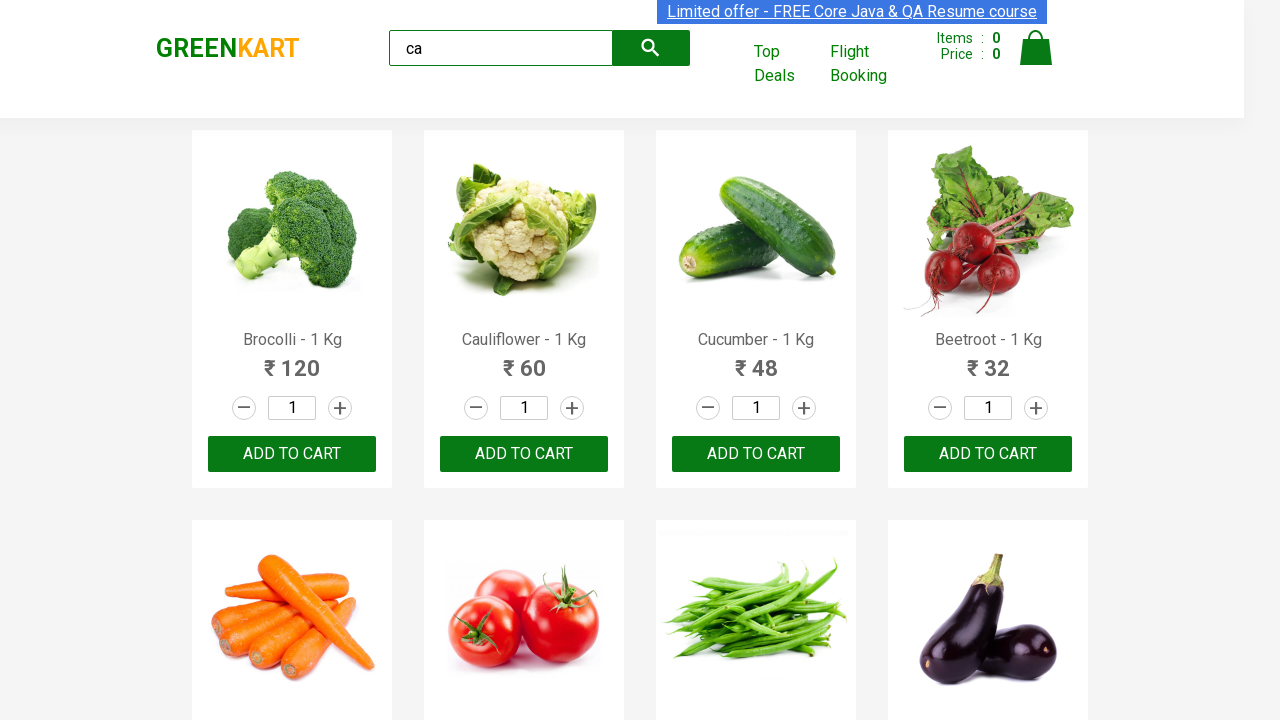

Waited 2 seconds for products to load
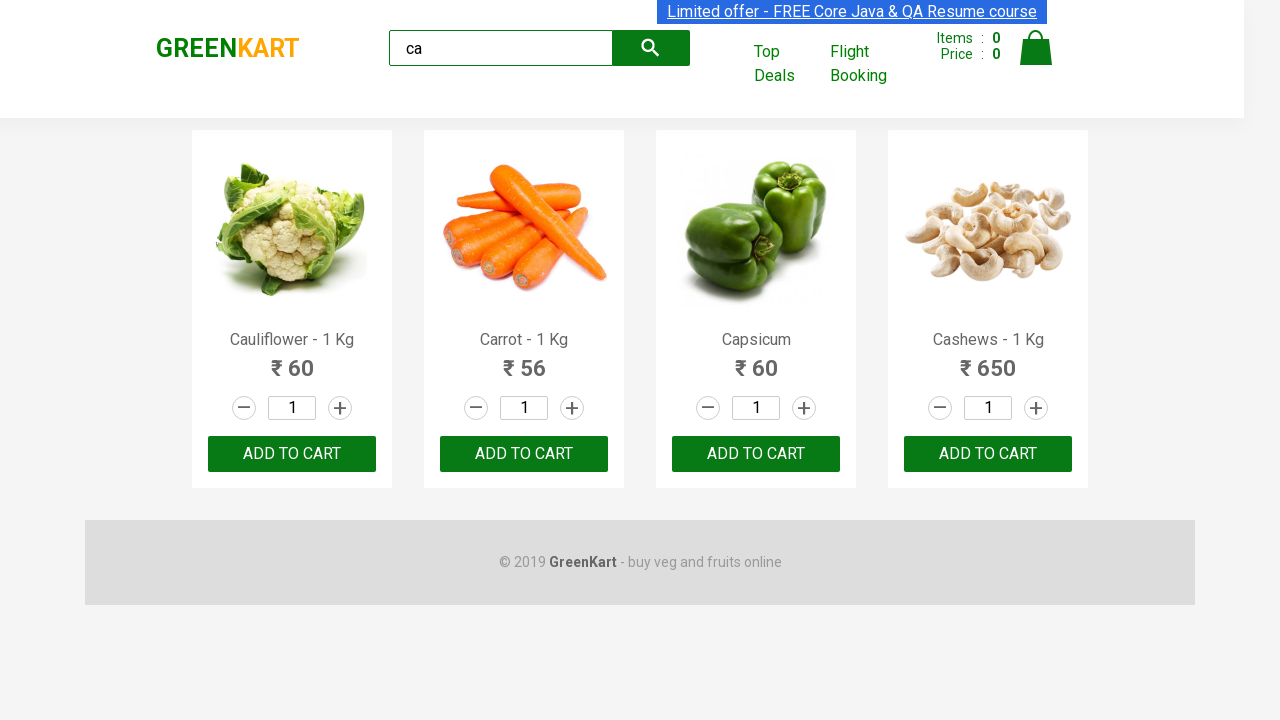

Waited for visible products to appear
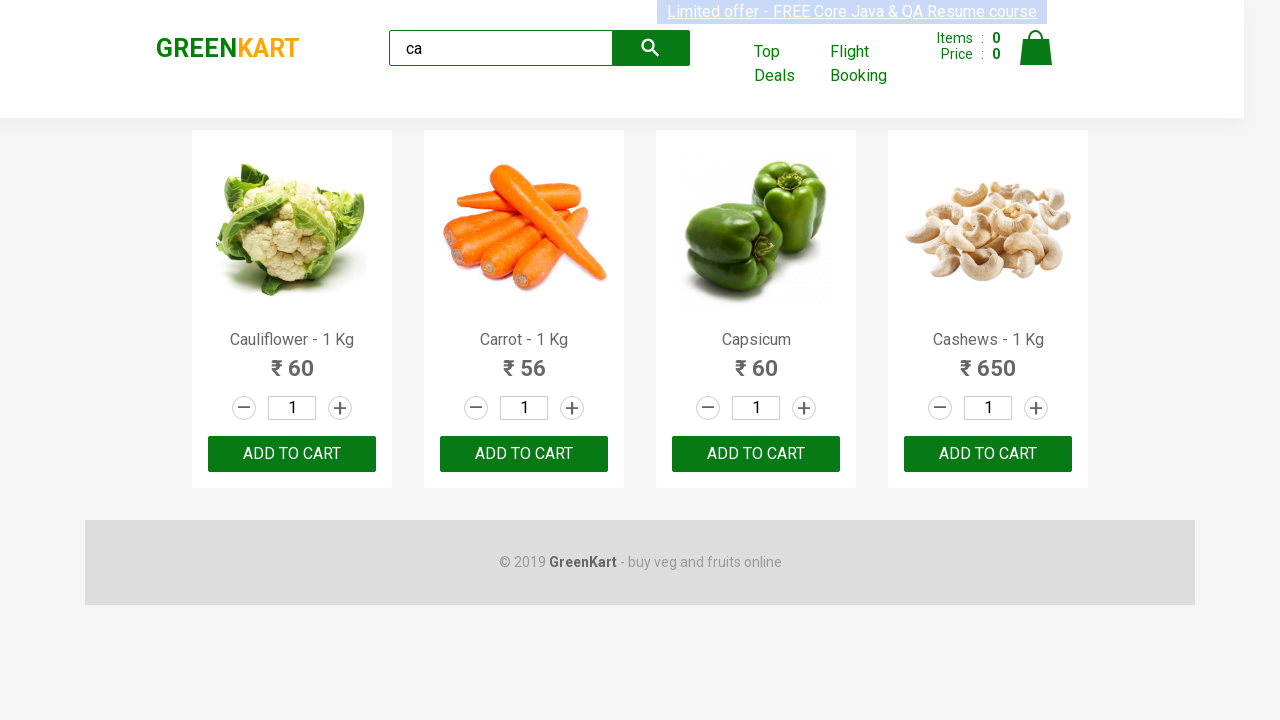

Verified 4 visible products are displayed
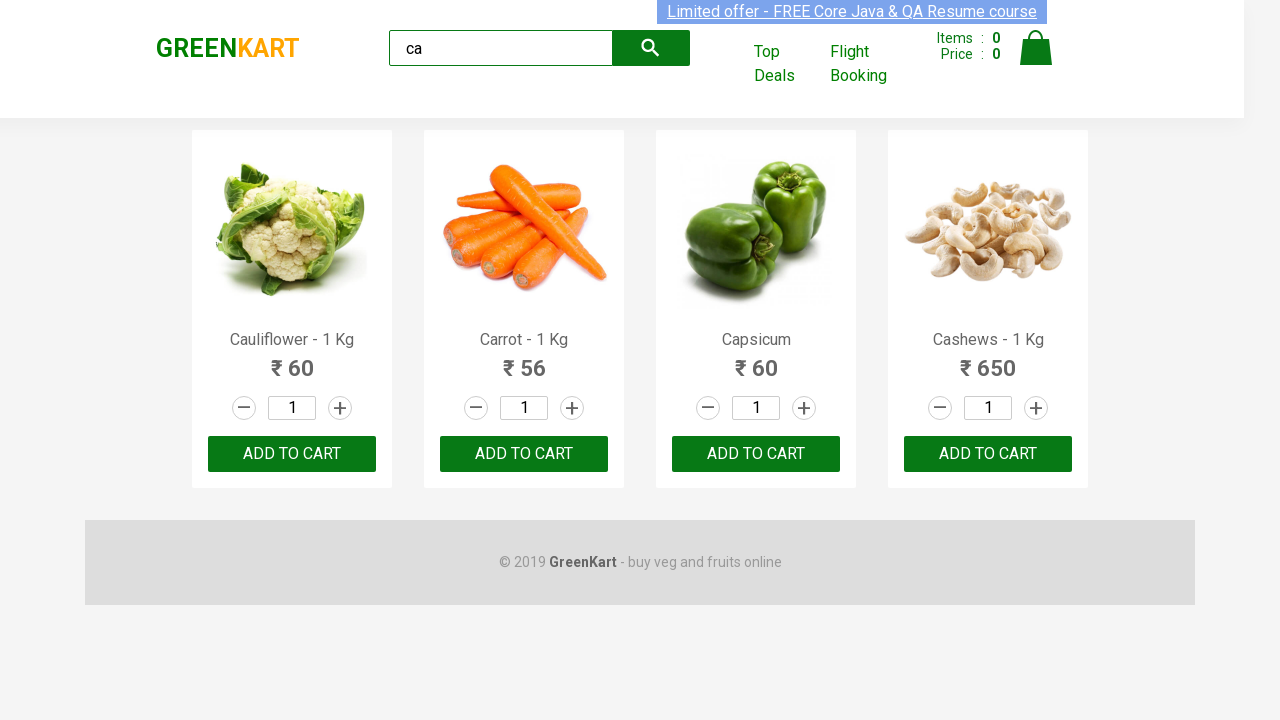

Clicked ADD TO CART on the 2nd product at (524, 454) on :nth-child(2) > .product-action > button
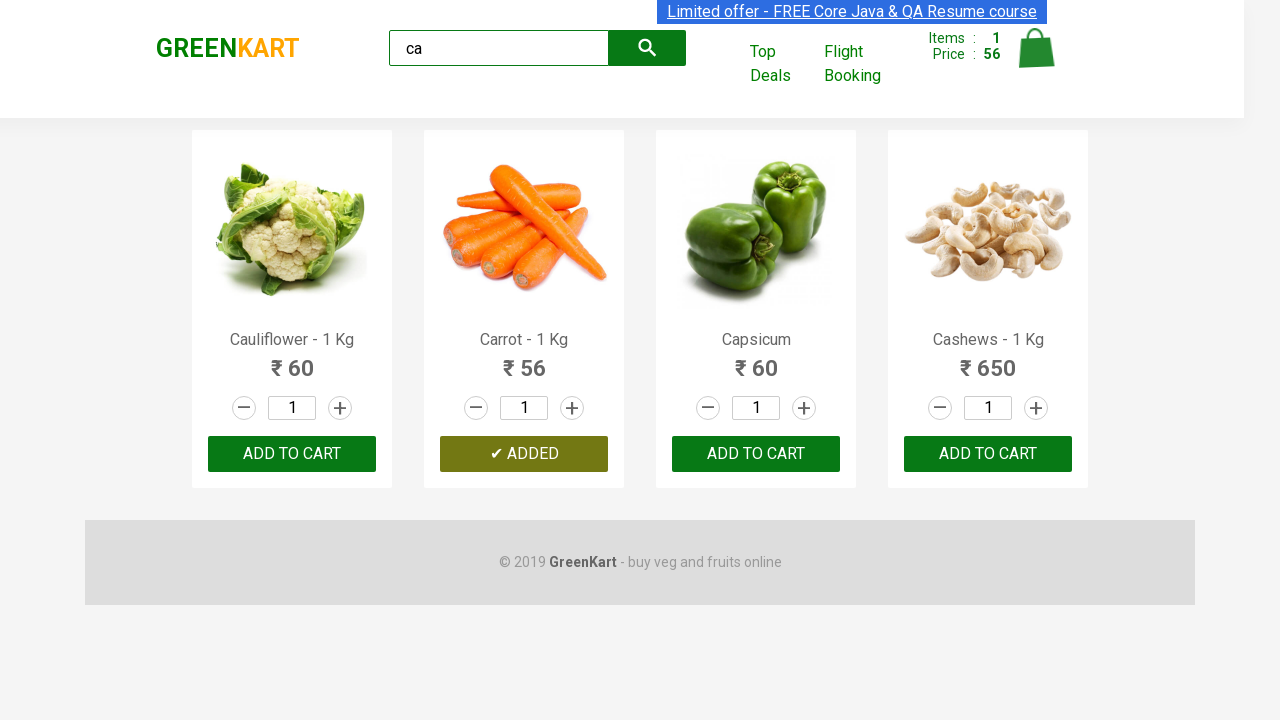

Clicked ADD TO CART on second product using index-based selector at (524, 454) on .products .product >> nth=1 >> text=ADD TO CART
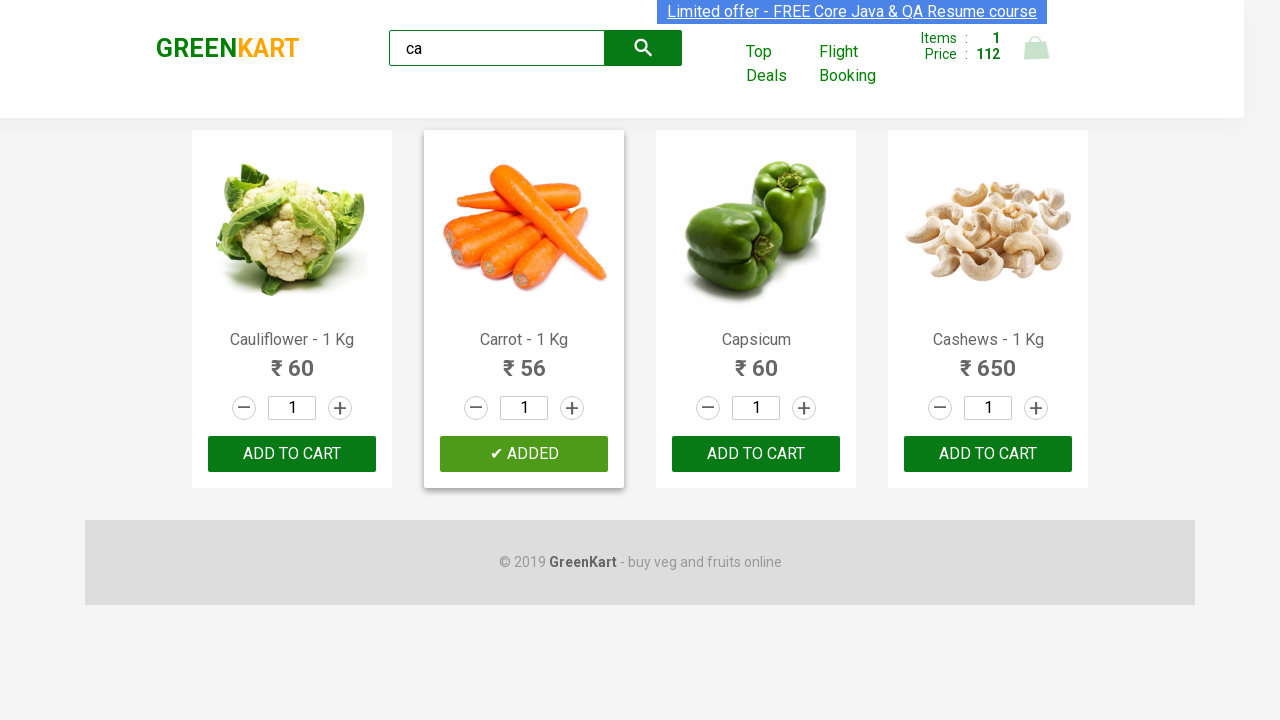

Found and clicked ADD TO CART for Cashews product at (988, 454) on .products .product >> nth=3 >> button
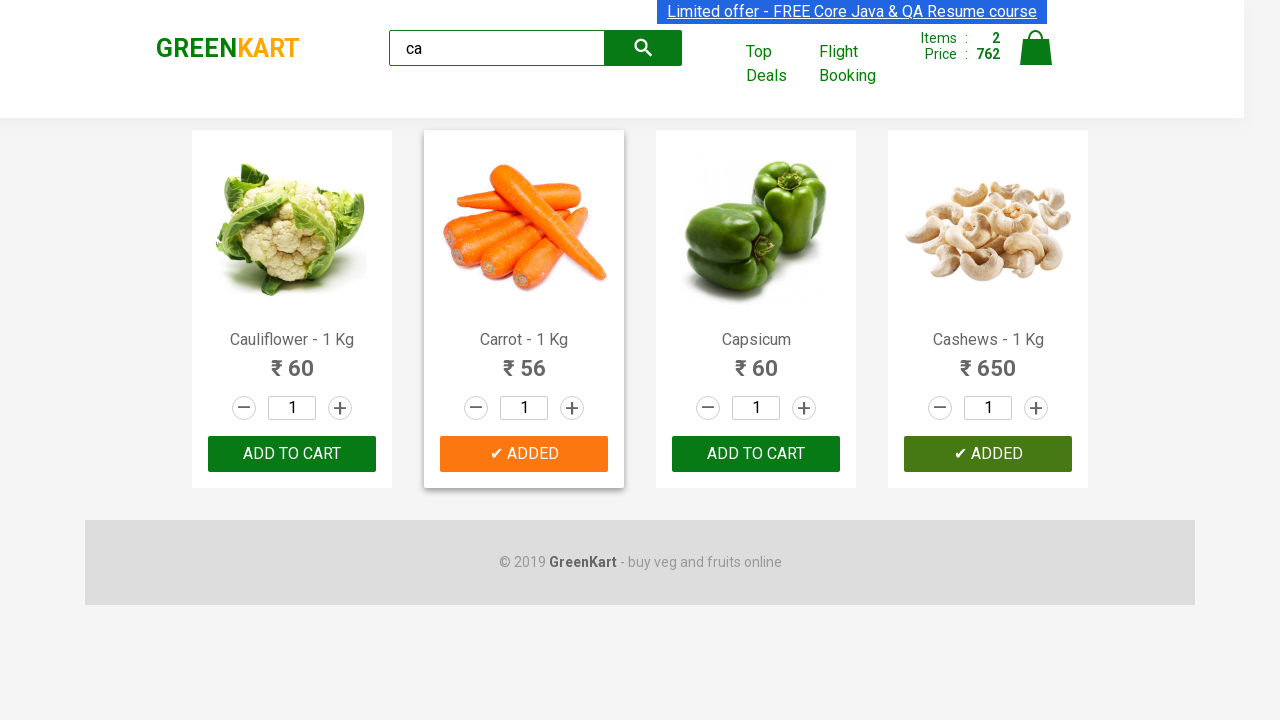

Retrieved brand logo text: GREENKART
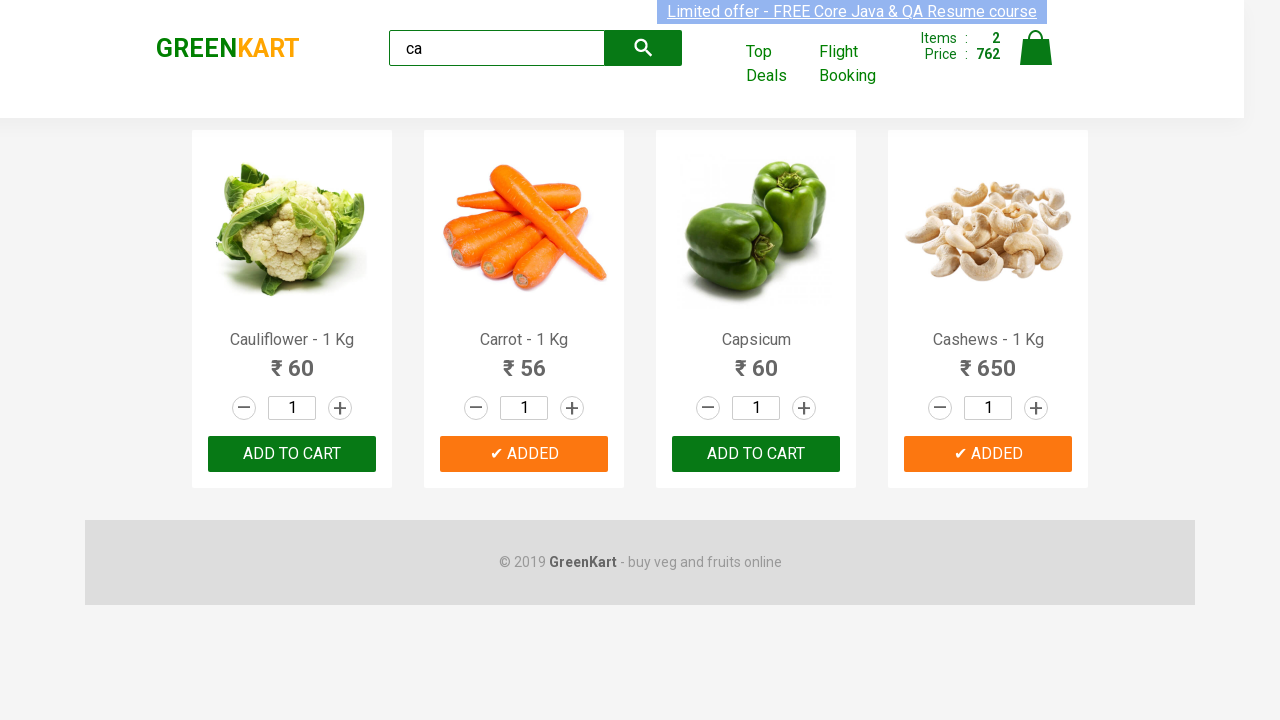

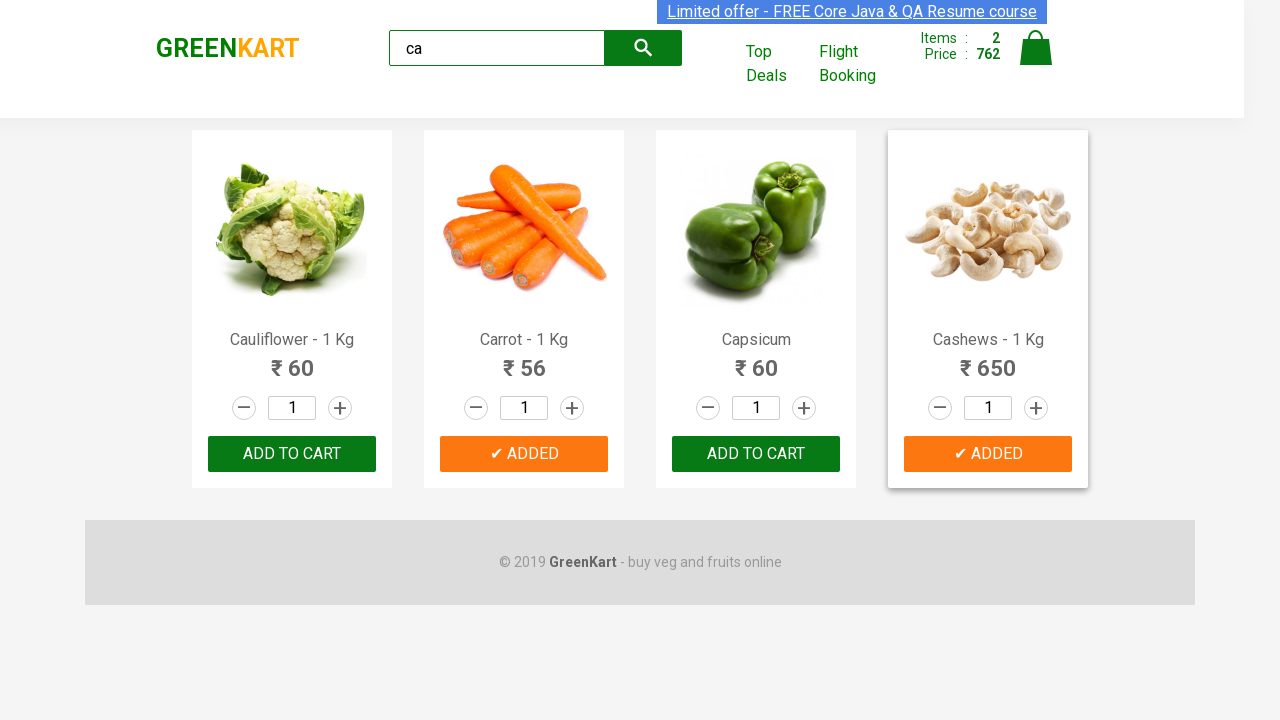